Tests JavaScript alert handling by clicking a confirmation alert button and accepting the alert dialog

Starting URL: http://www.tizag.com/javascriptT/javascriptalert.php

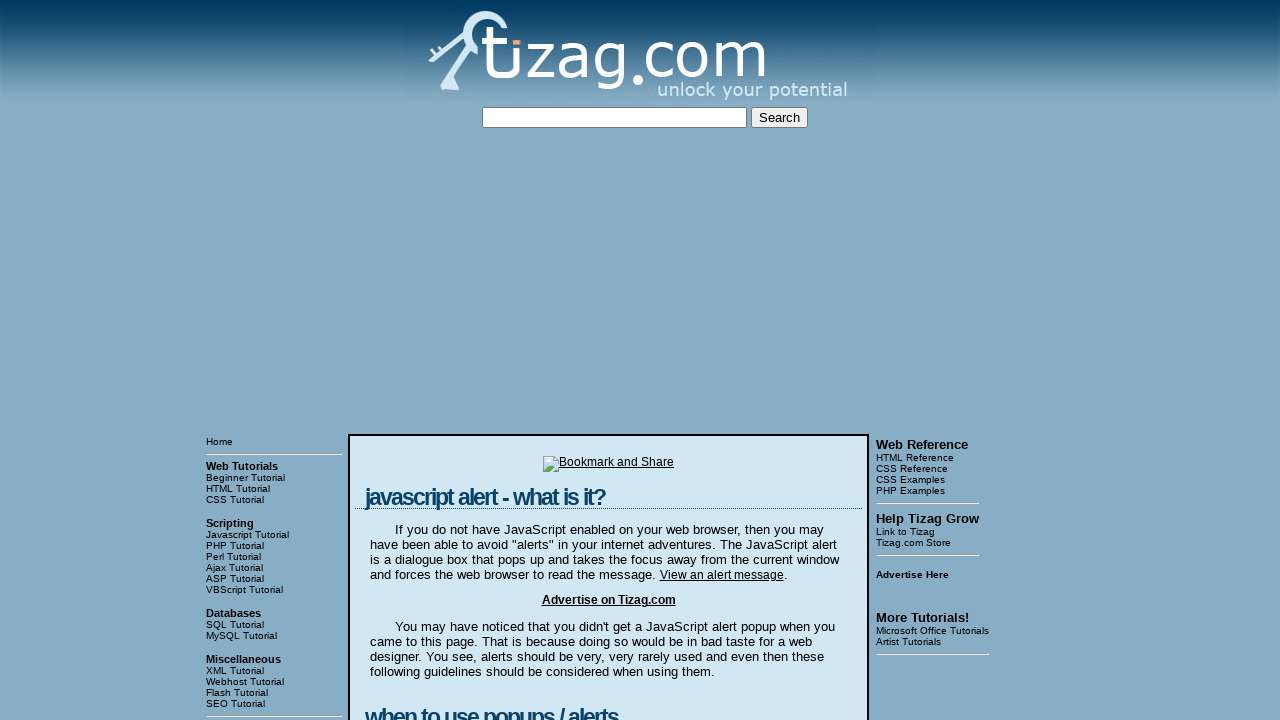

Clicked the confirmation alert button at (428, 361) on input[value='Confirmation Alert']
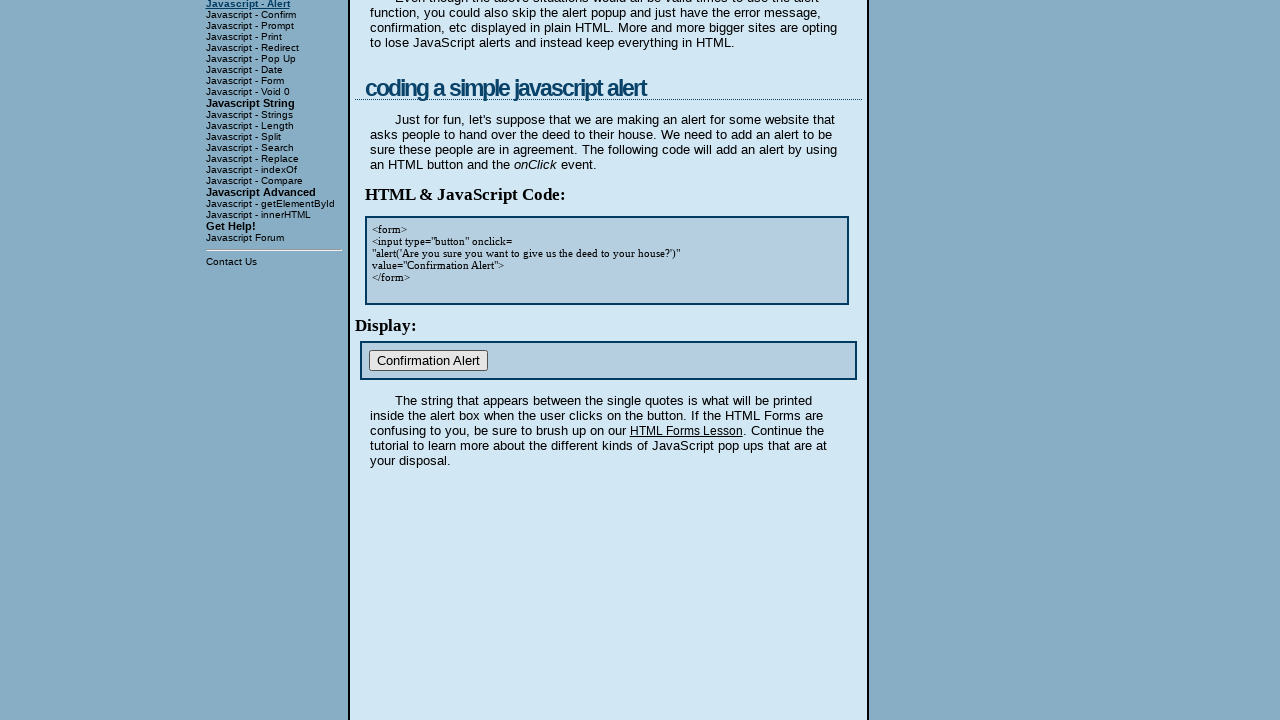

Set up dialog handler to accept alerts
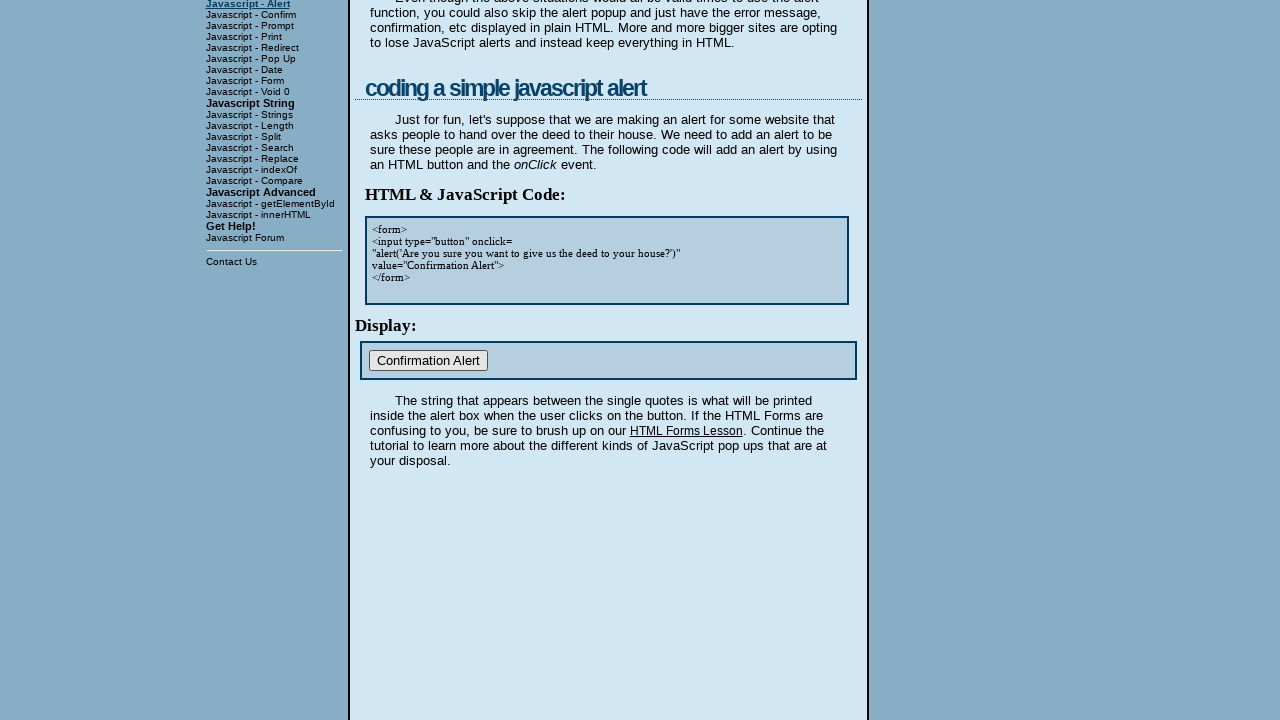

Evaluated JavaScript to trigger pending dialogs
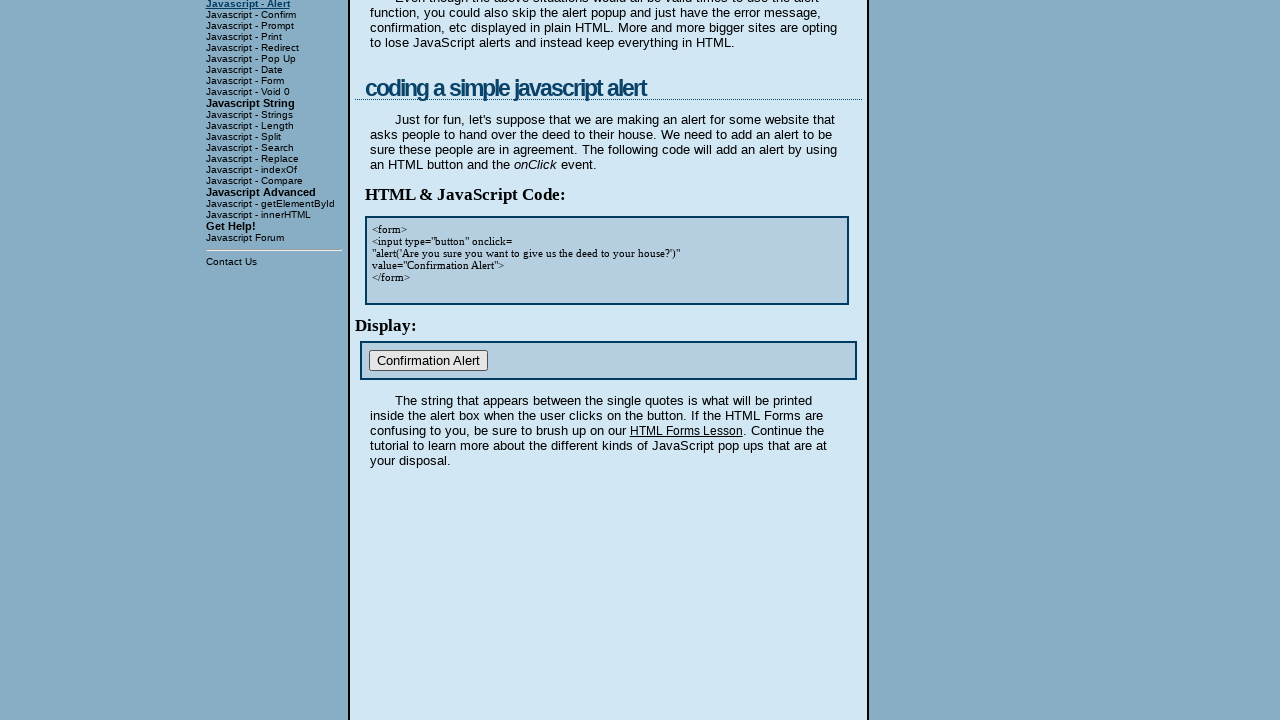

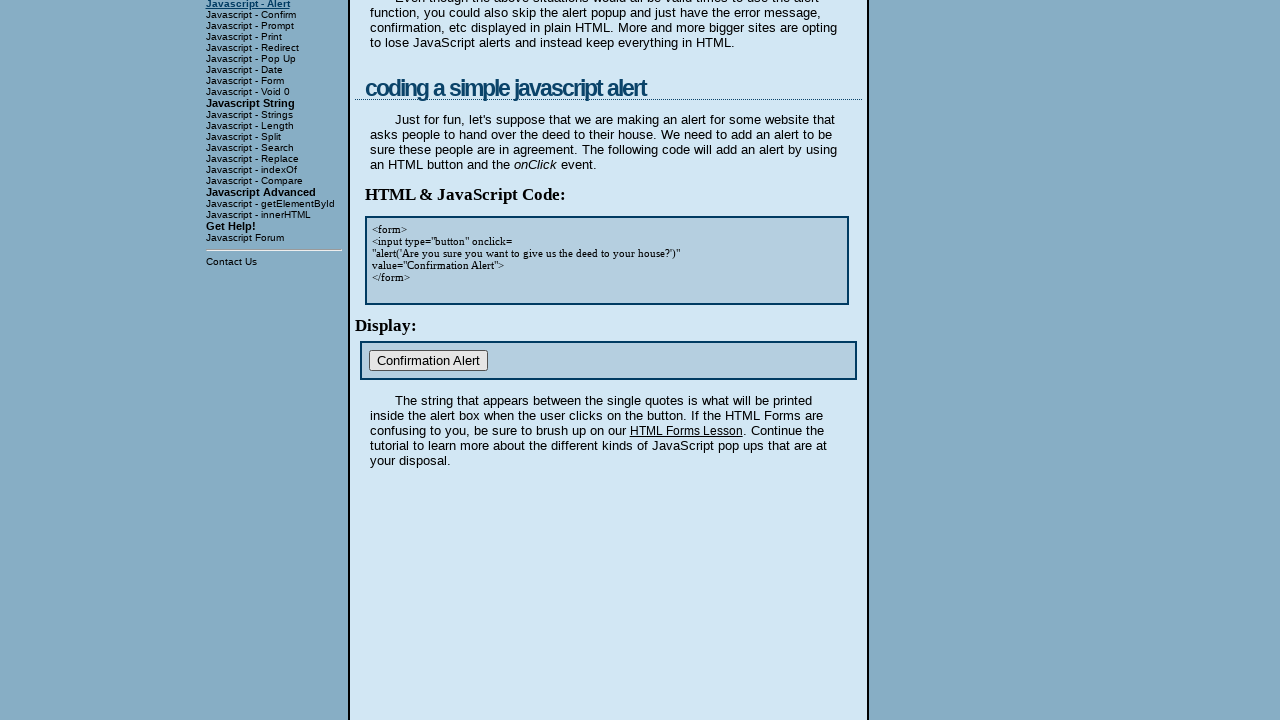